Tests filtering to display all todo items after applying other filters

Starting URL: https://demo.playwright.dev/todomvc

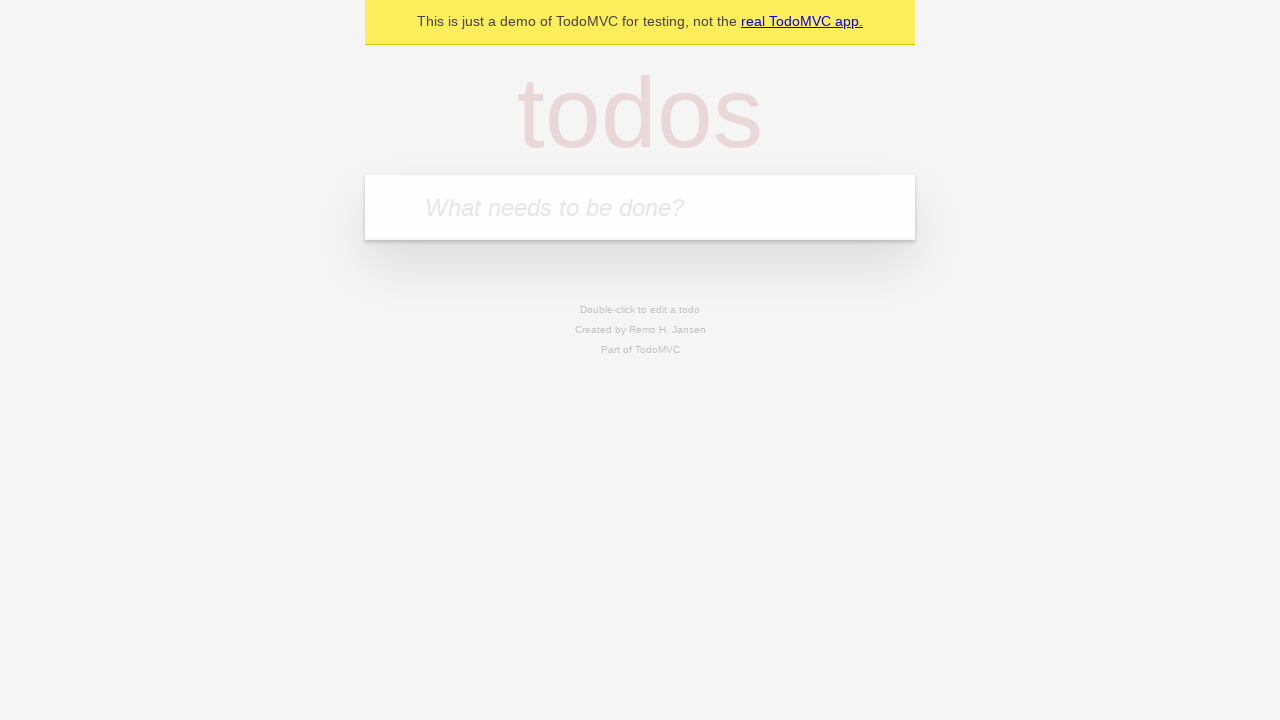

Filled todo input with 'buy some cheese' on internal:attr=[placeholder="What needs to be done?"i]
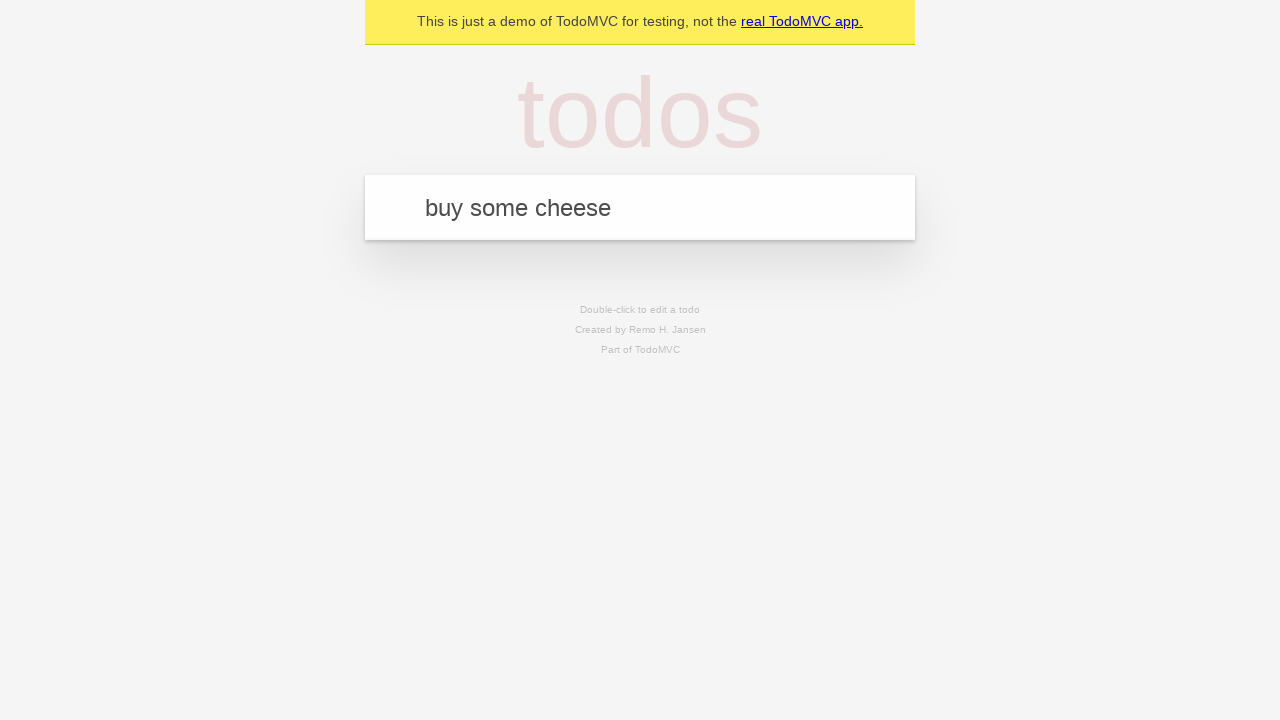

Pressed Enter to create todo 'buy some cheese' on internal:attr=[placeholder="What needs to be done?"i]
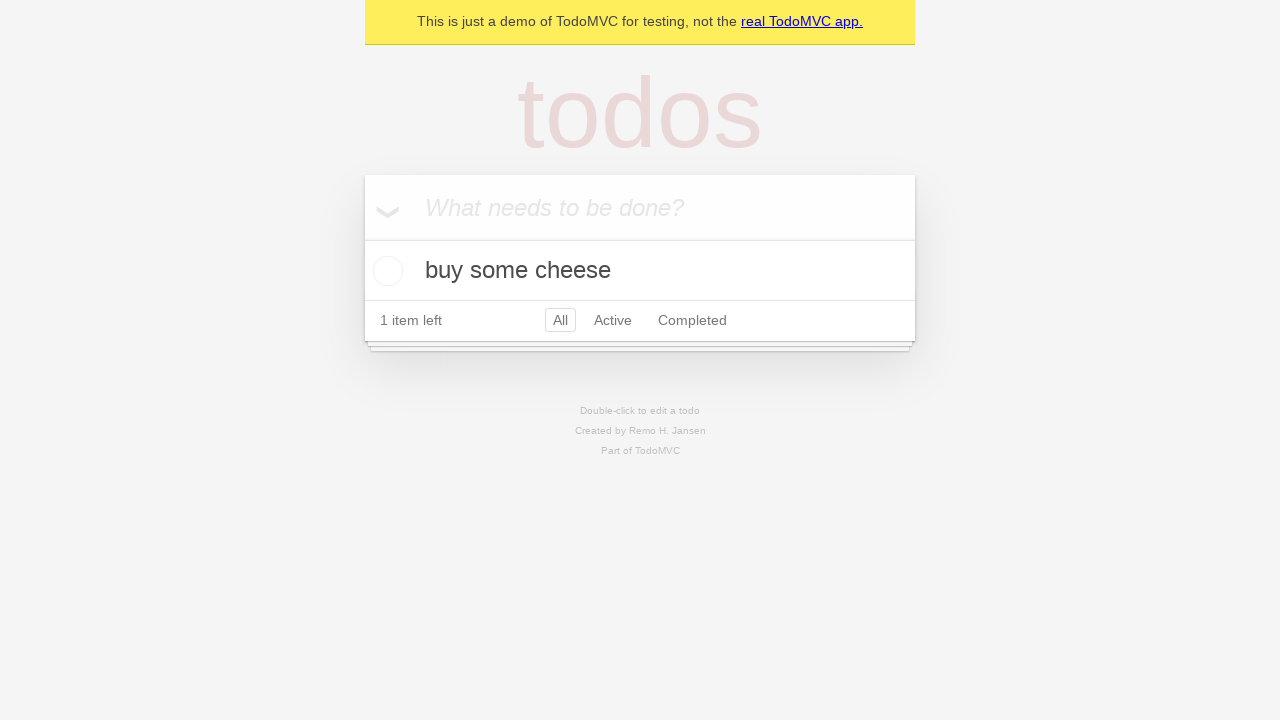

Filled todo input with 'feed the cat' on internal:attr=[placeholder="What needs to be done?"i]
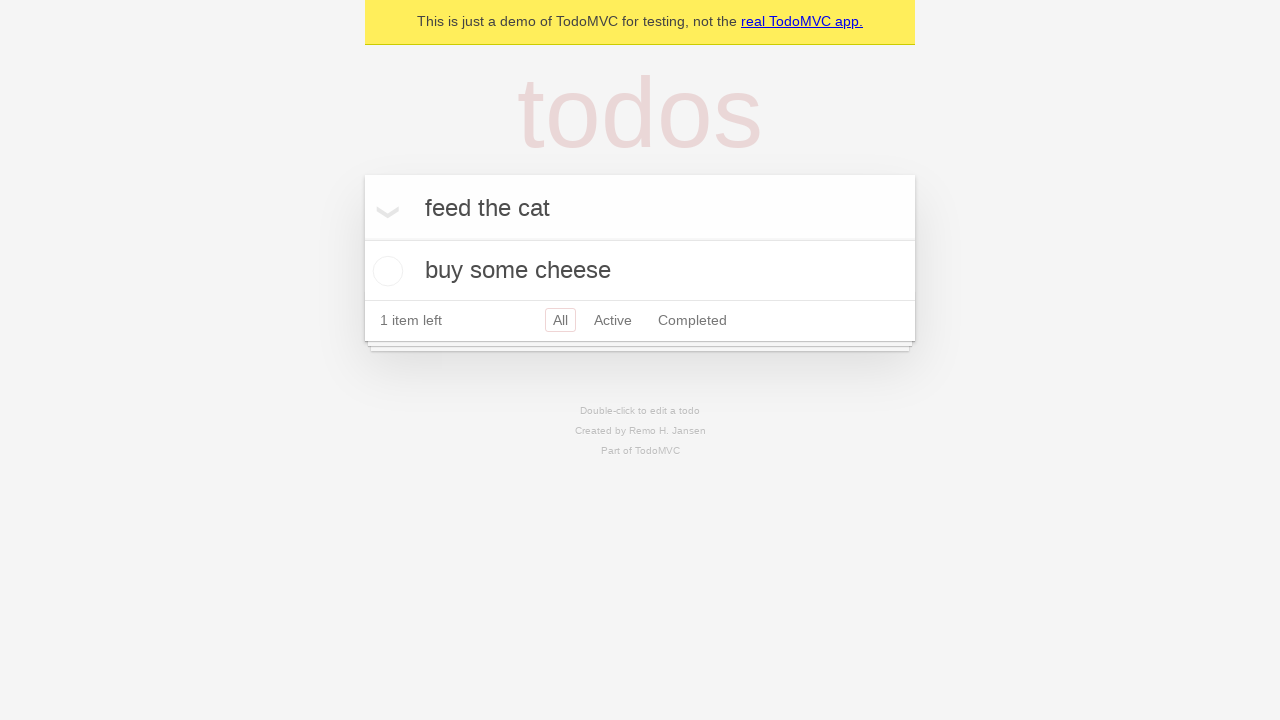

Pressed Enter to create todo 'feed the cat' on internal:attr=[placeholder="What needs to be done?"i]
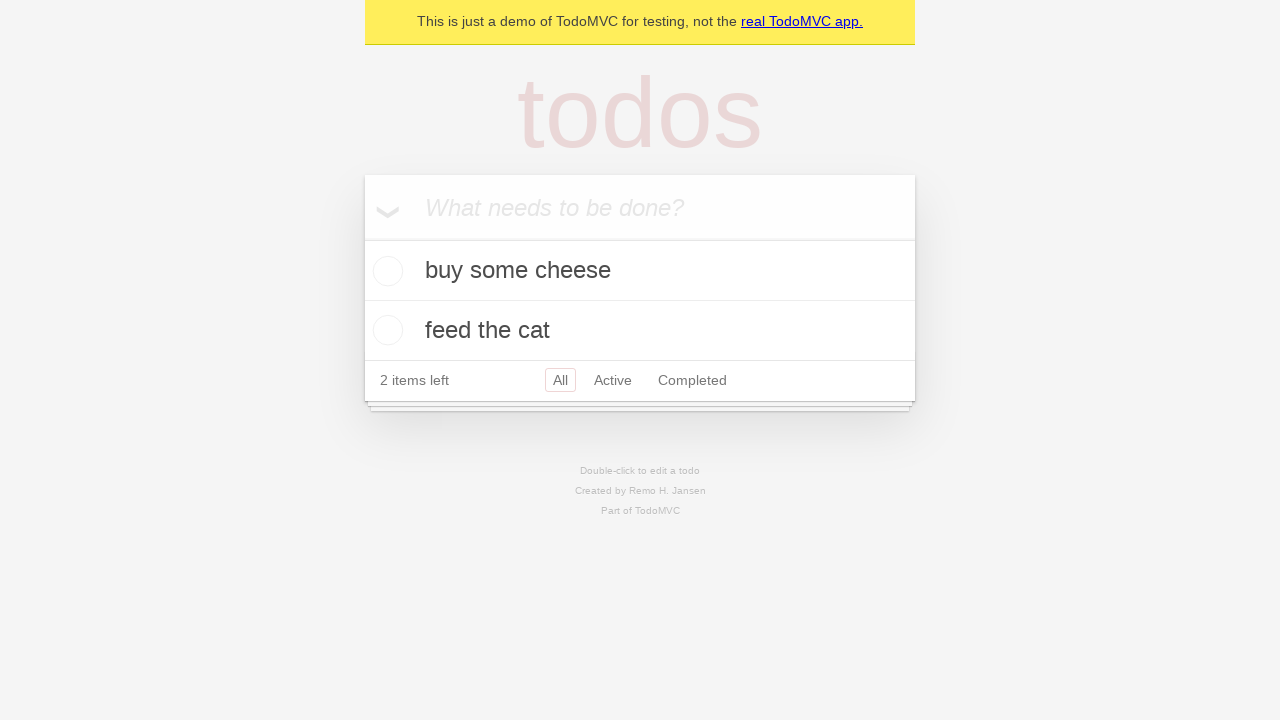

Filled todo input with 'book a doctors appointment' on internal:attr=[placeholder="What needs to be done?"i]
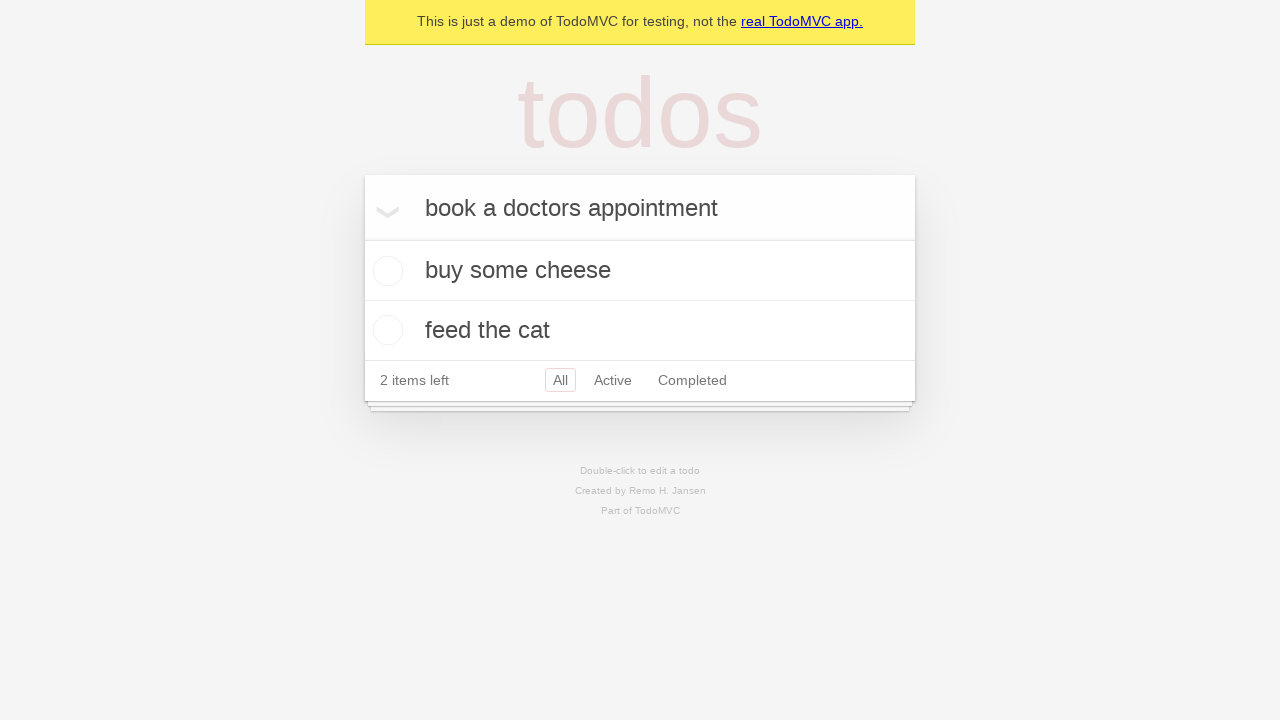

Pressed Enter to create todo 'book a doctors appointment' on internal:attr=[placeholder="What needs to be done?"i]
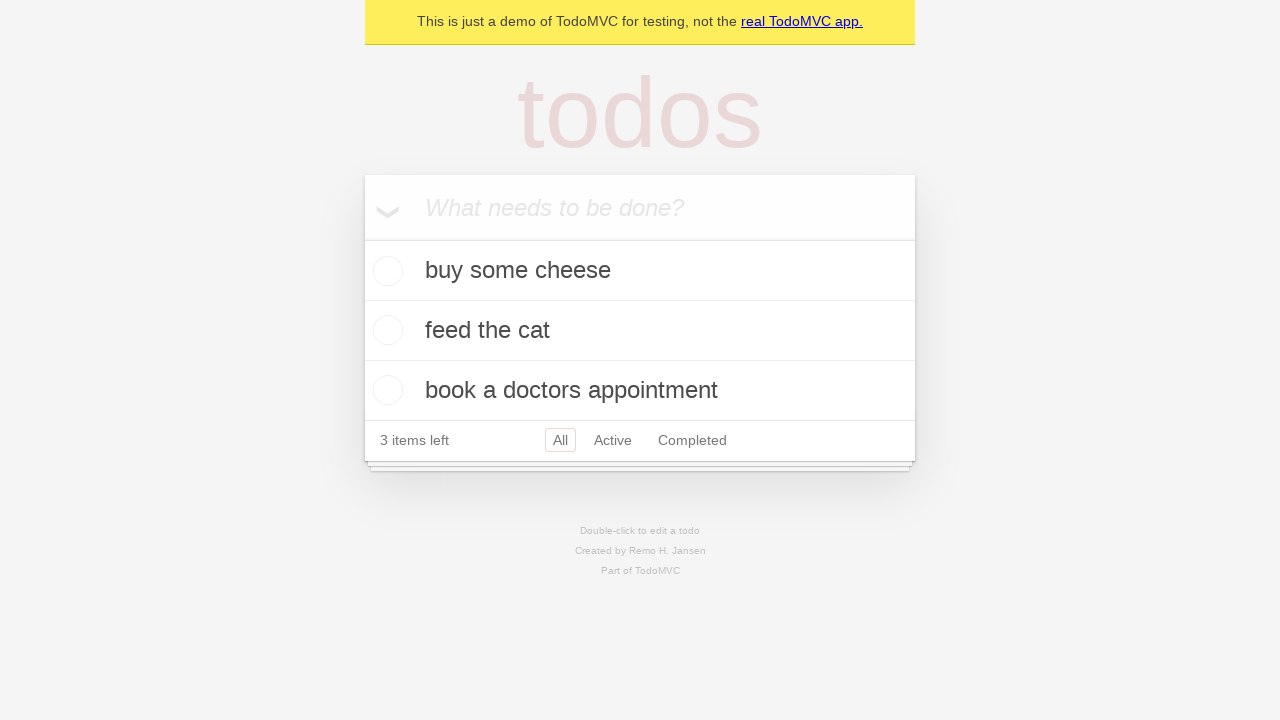

Waited for all 3 todo items to be created
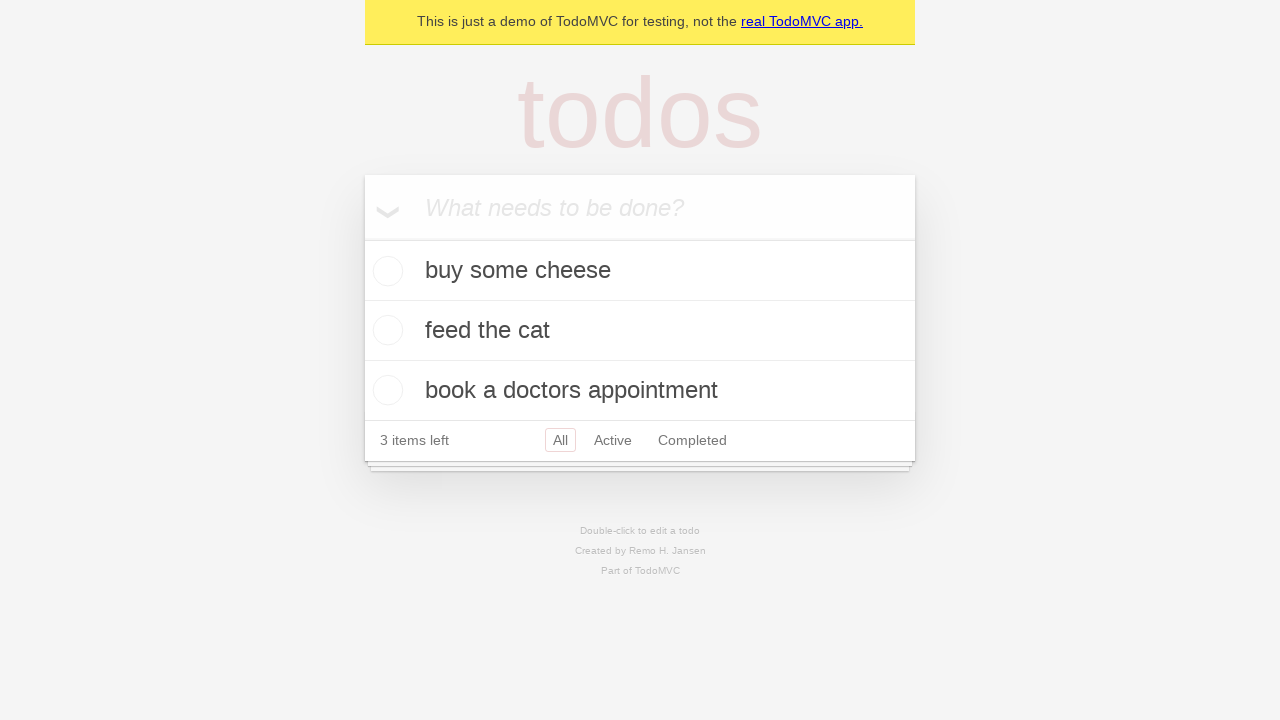

Checked the second todo item as completed at (385, 330) on internal:testid=[data-testid="todo-item"s] >> nth=1 >> internal:role=checkbox
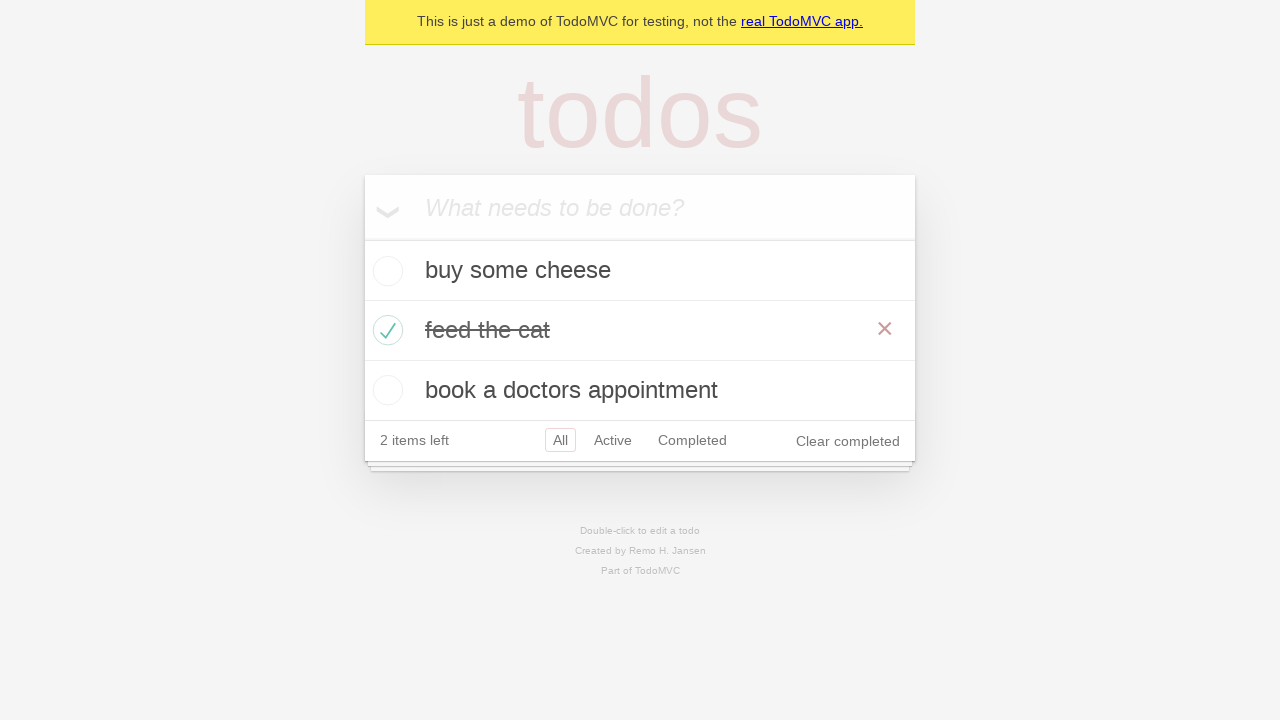

Clicked 'Active' filter to show only active todos at (613, 440) on internal:role=link[name="Active"i]
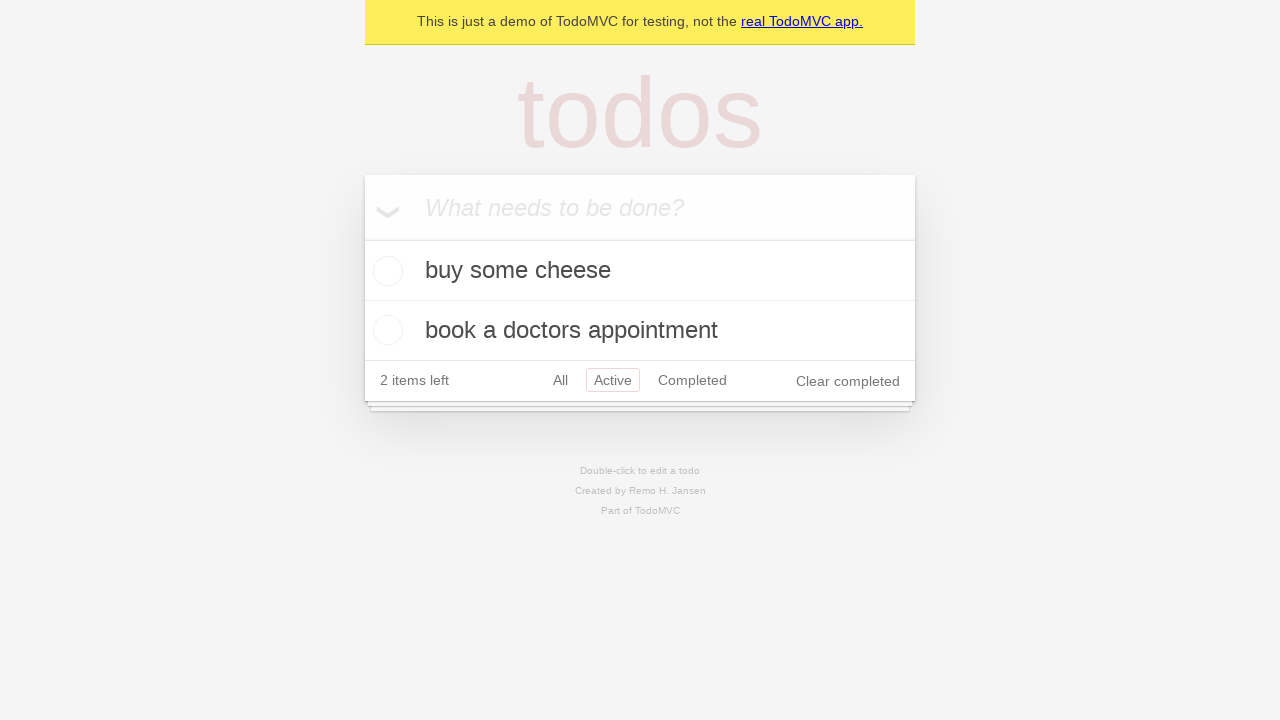

Clicked 'Completed' filter to show only completed todos at (692, 380) on internal:role=link[name="Completed"i]
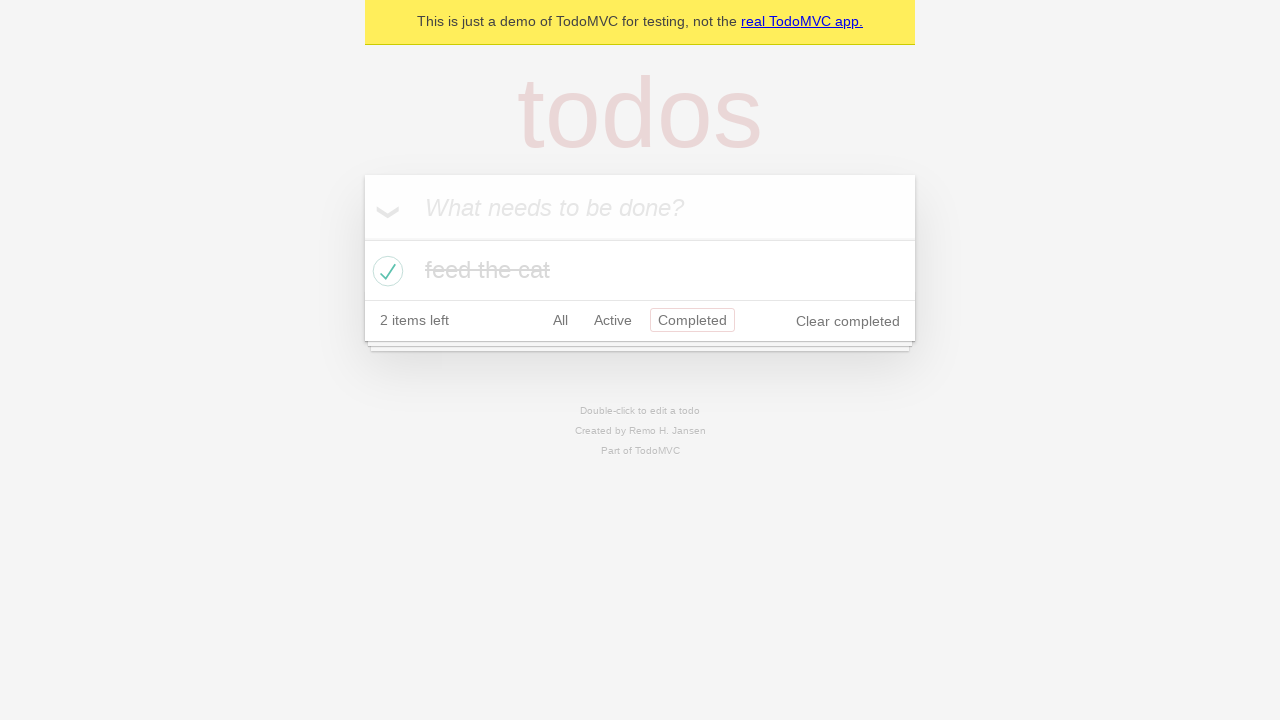

Clicked 'All' filter to display all todo items at (560, 320) on internal:role=link[name="All"i]
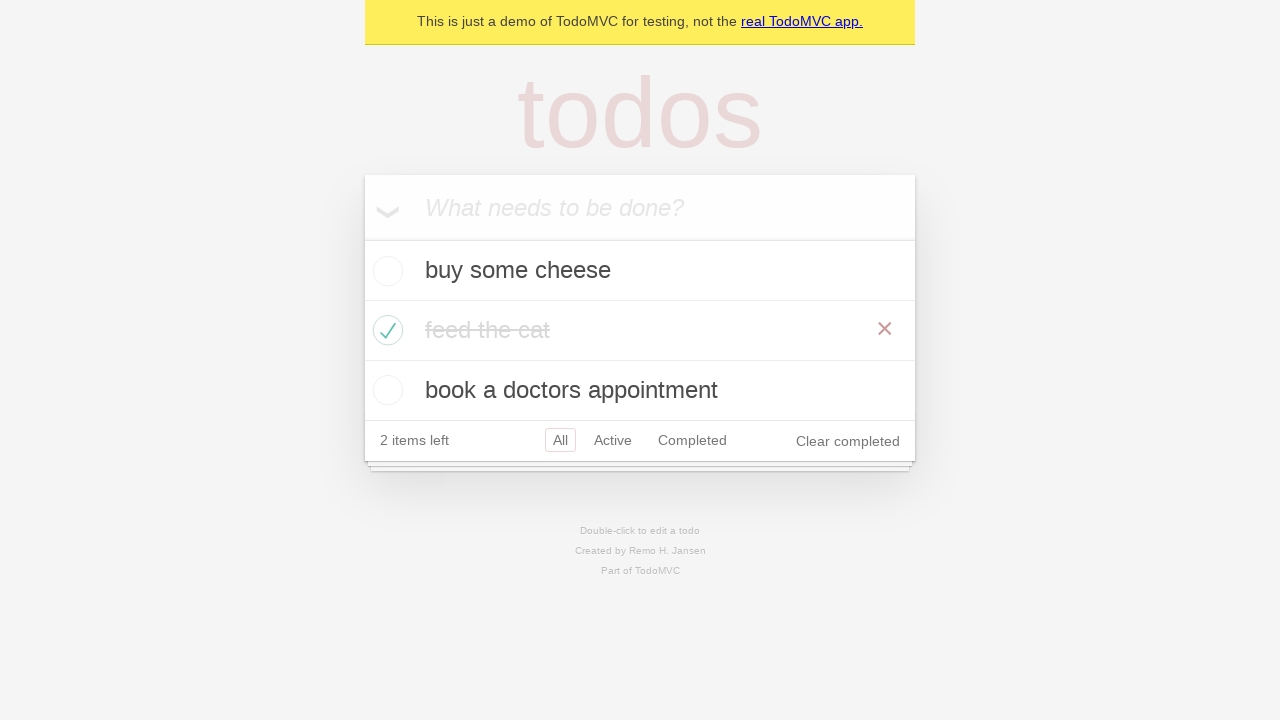

Verified all 3 todo items are now displayed
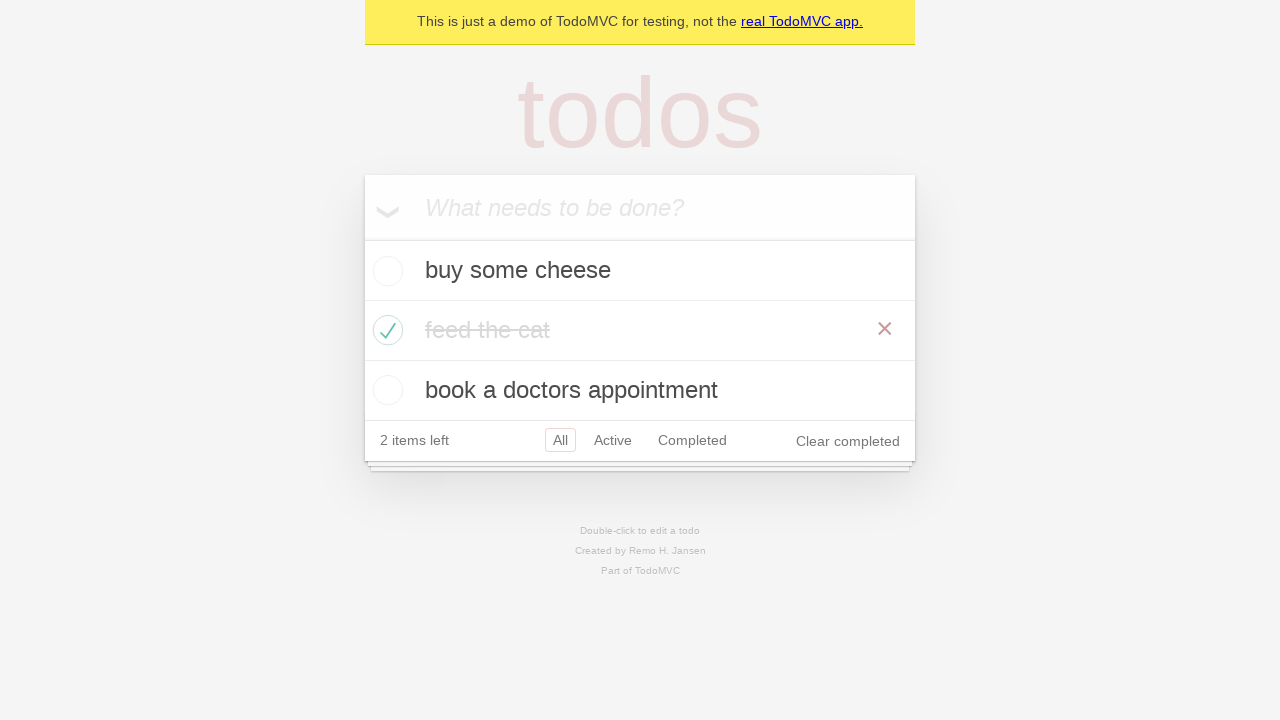

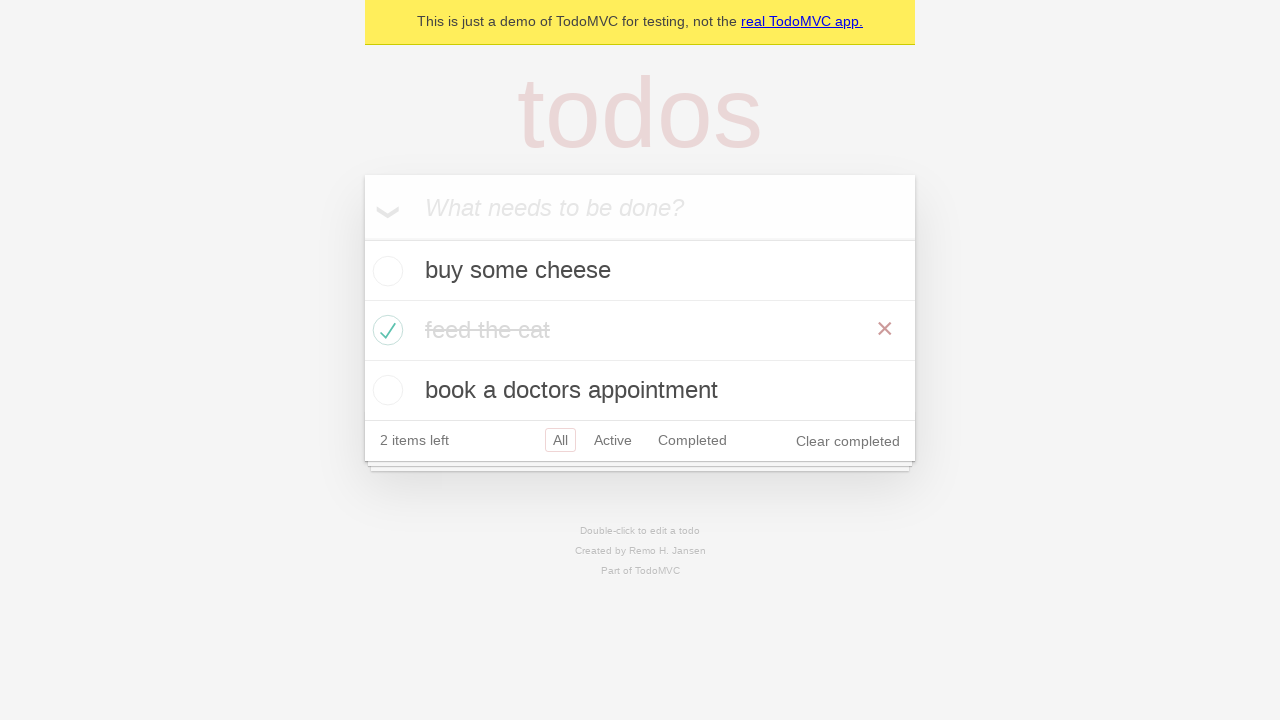